Navigates to the Sportingbet South Africa sports betting page and verifies the page title matches the expected value "Sports Betting | Bet Online in South Africa | Sportingbet"

Starting URL: https://sports.sportingbet.co.za/en/sports

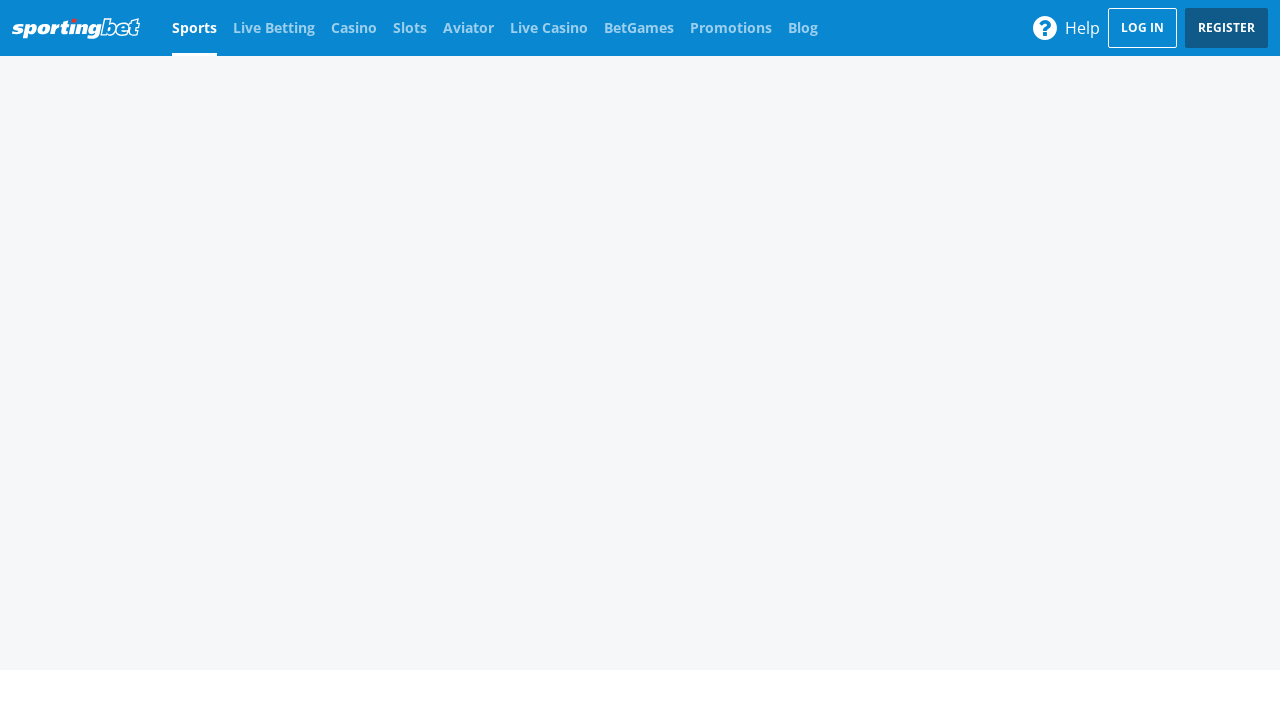

Waited for page to reach domcontentloaded state
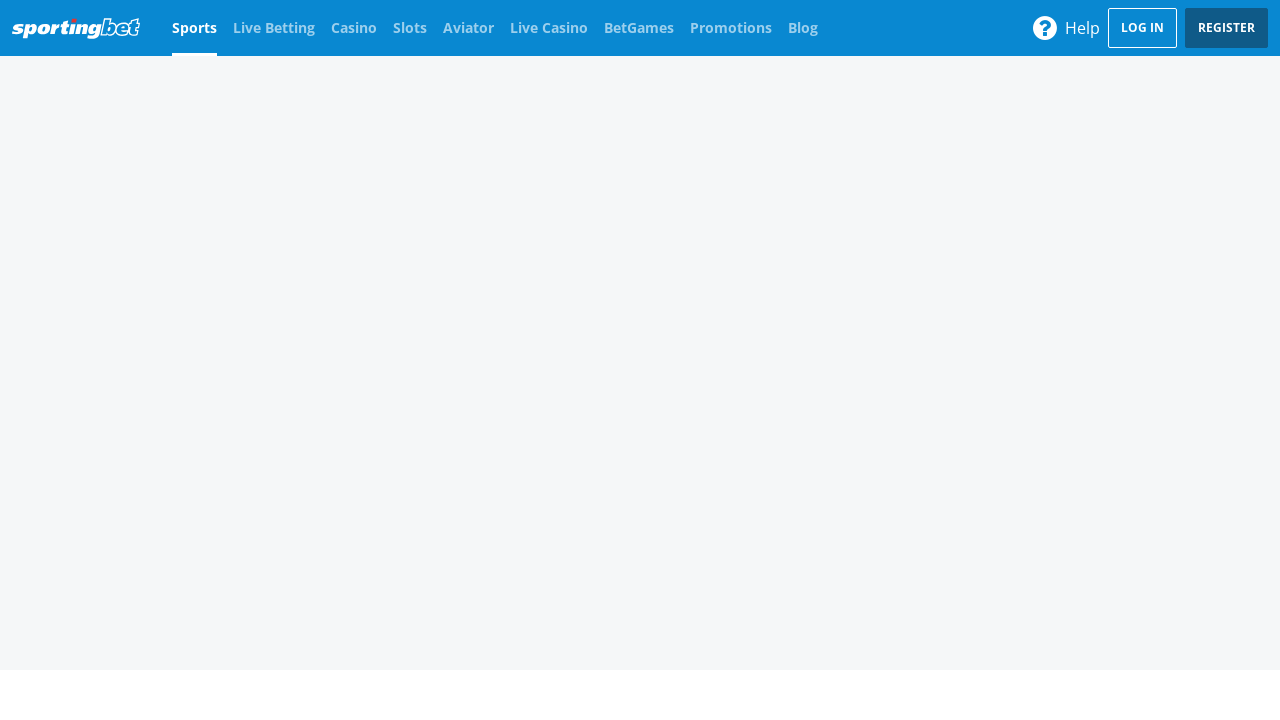

Retrieved page title: 'Sports Betting | Bet Online in South Africa | Sportingbet'
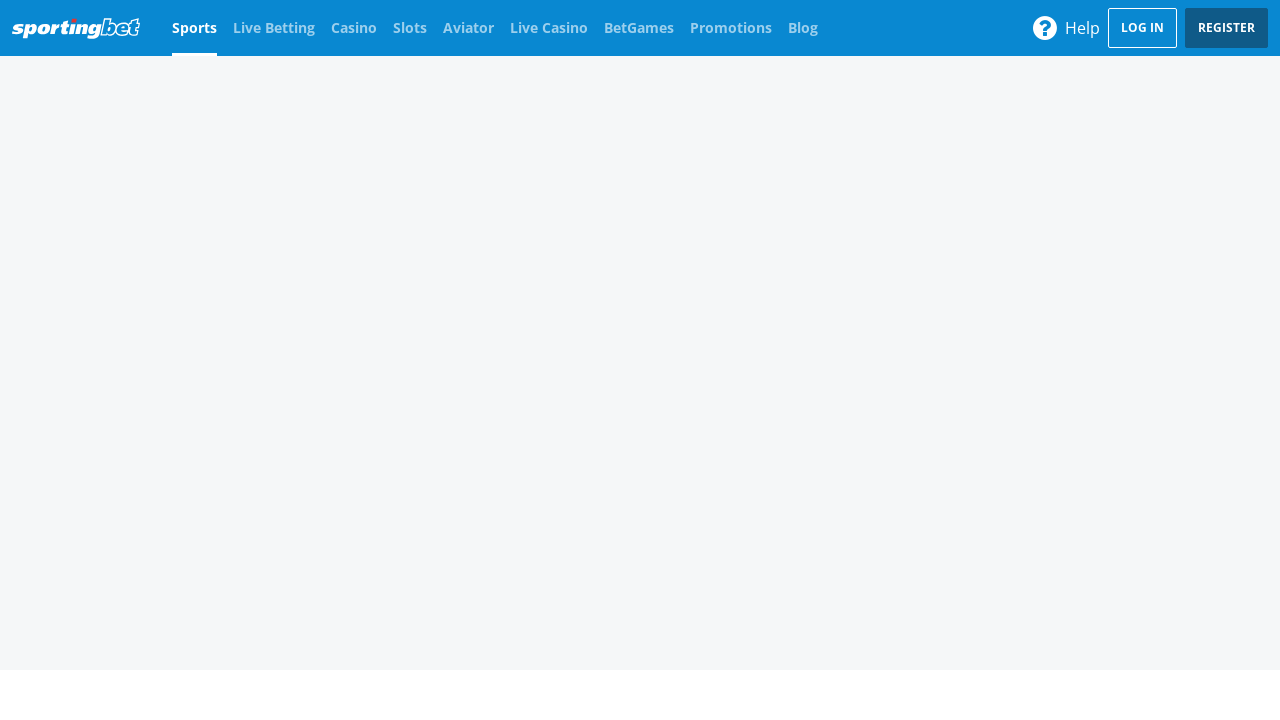

Verified page title matches expected value: 'Sports Betting | Bet Online in South Africa | Sportingbet'
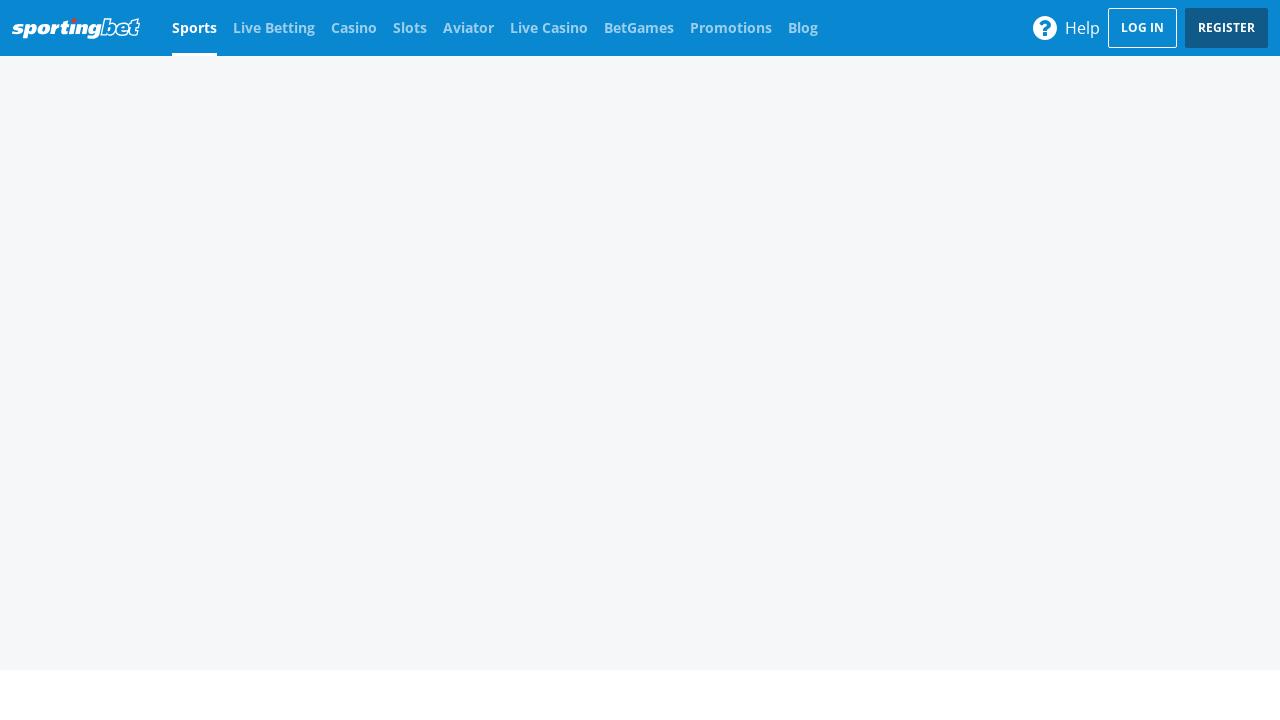

Navigated to Sportingbet South Africa sports page
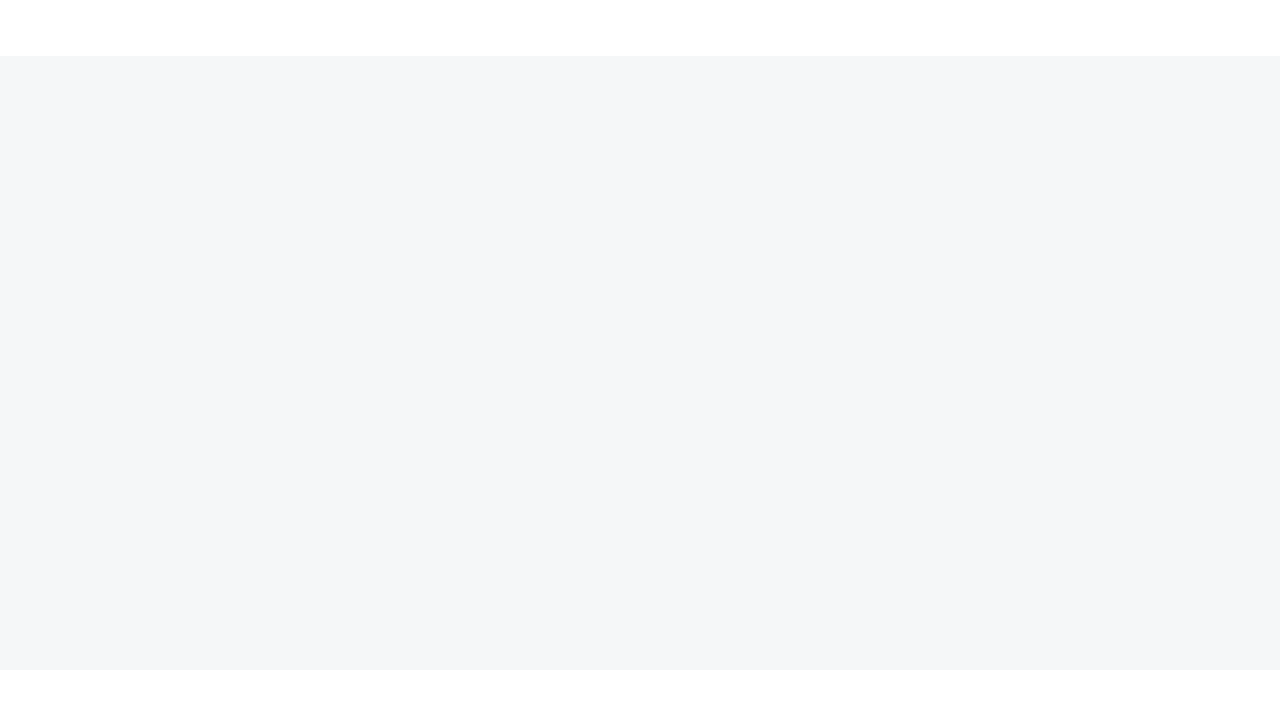

Waited for page to reach domcontentloaded state after navigation
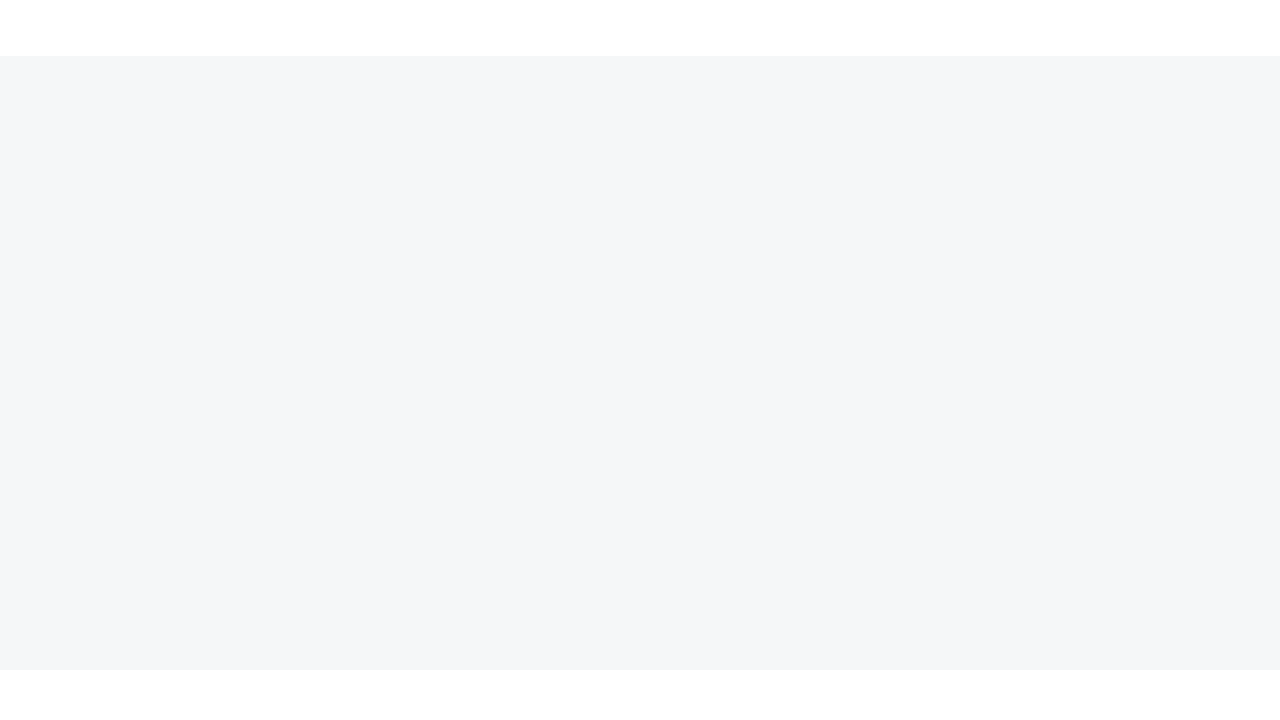

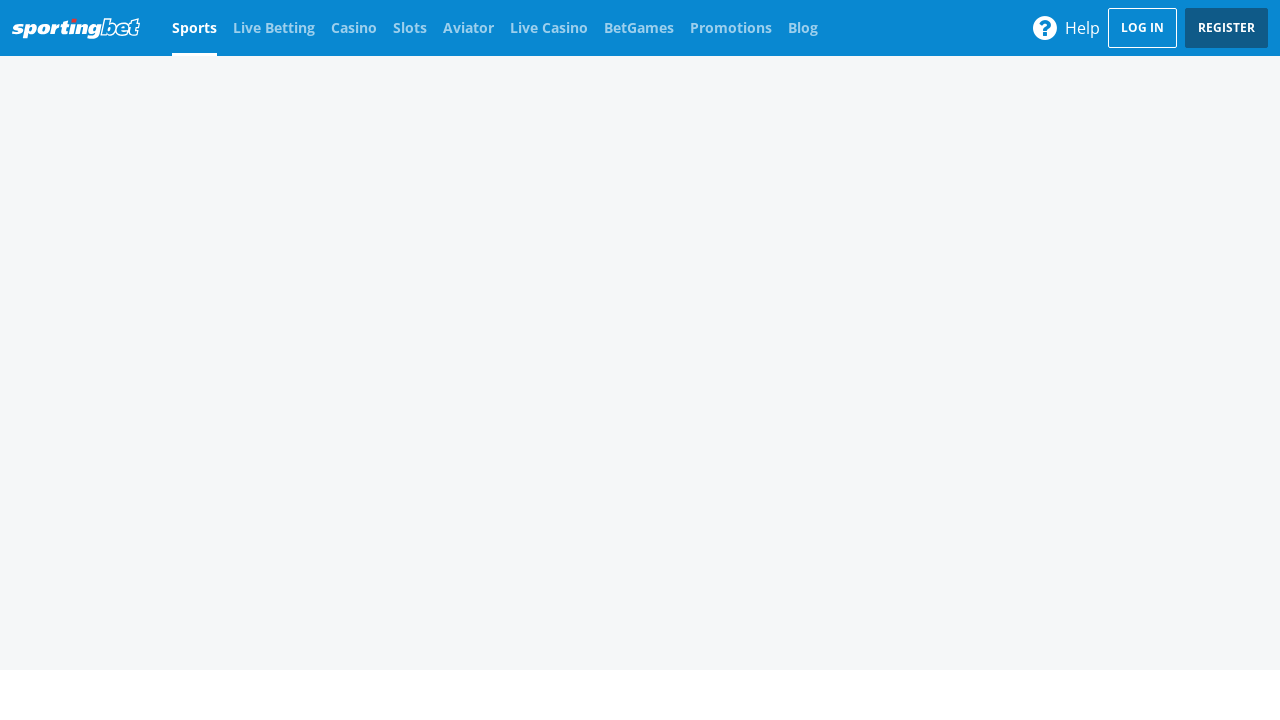